Tests checkbox functionality by checking if checkboxes are selected and clicking them if they are not, ensuring both checkboxes end up in a selected state.

Starting URL: https://the-internet.herokuapp.com/checkboxes

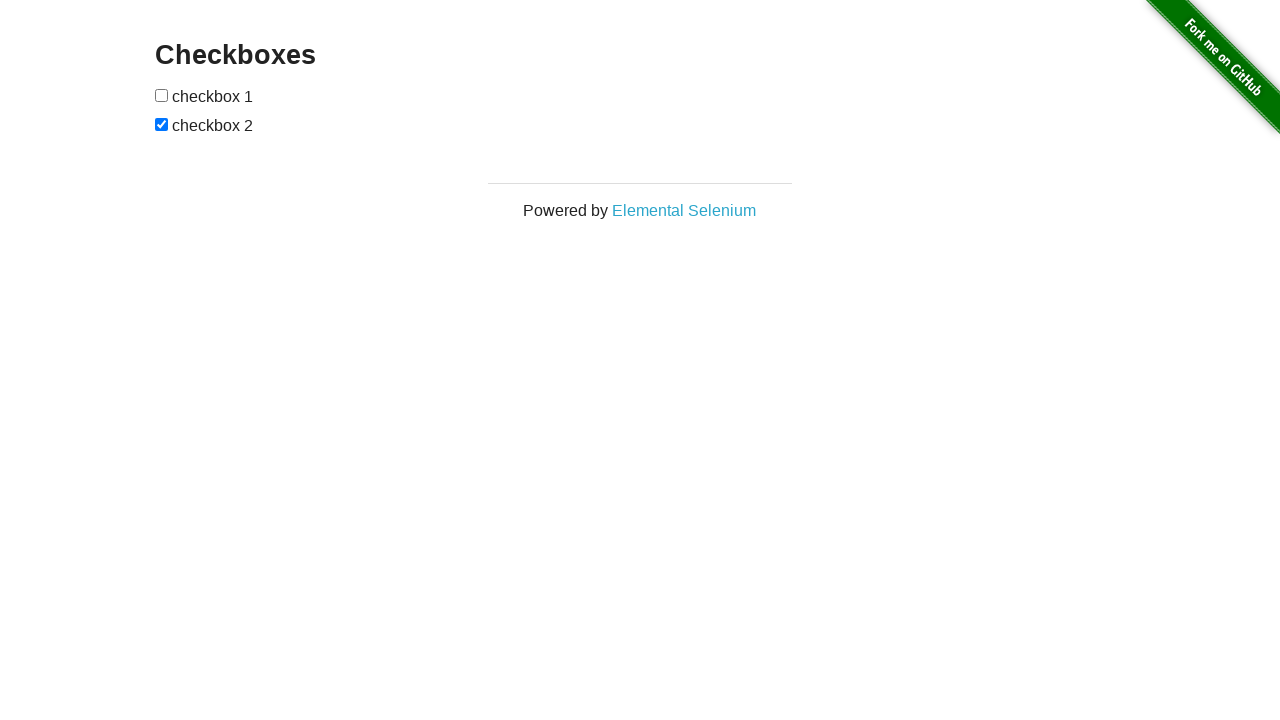

Located first checkbox element
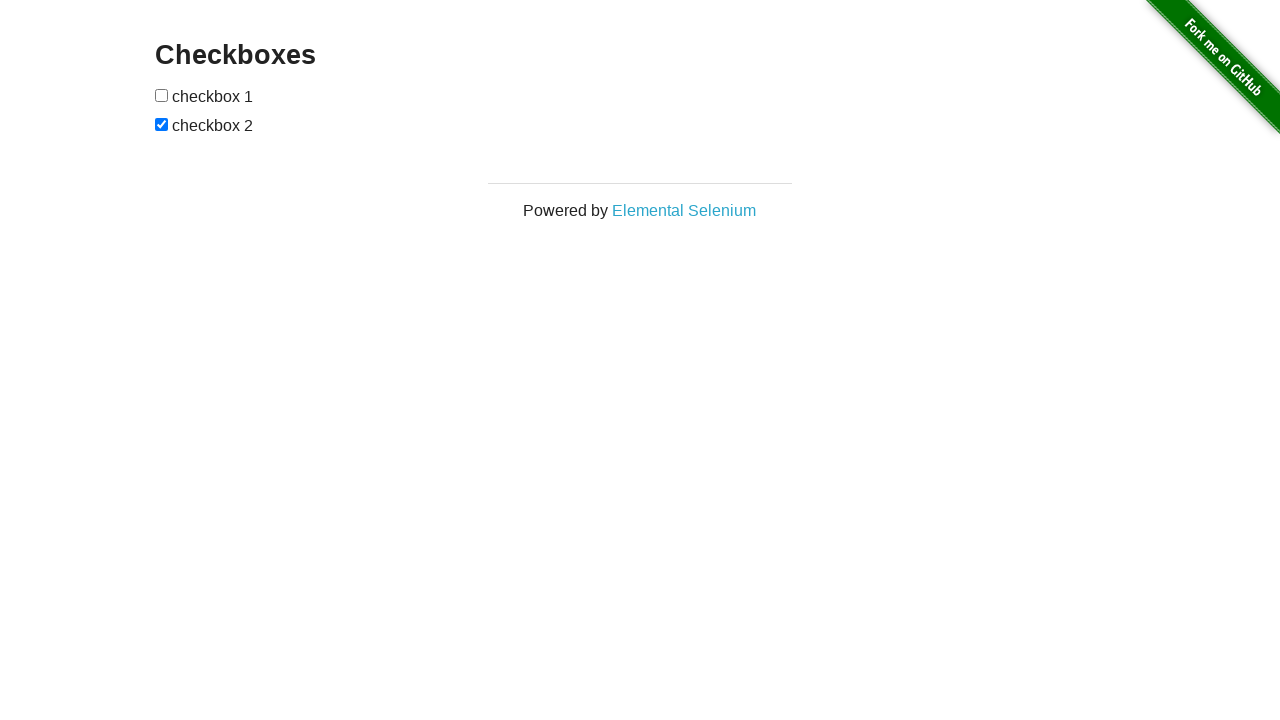

Located second checkbox element
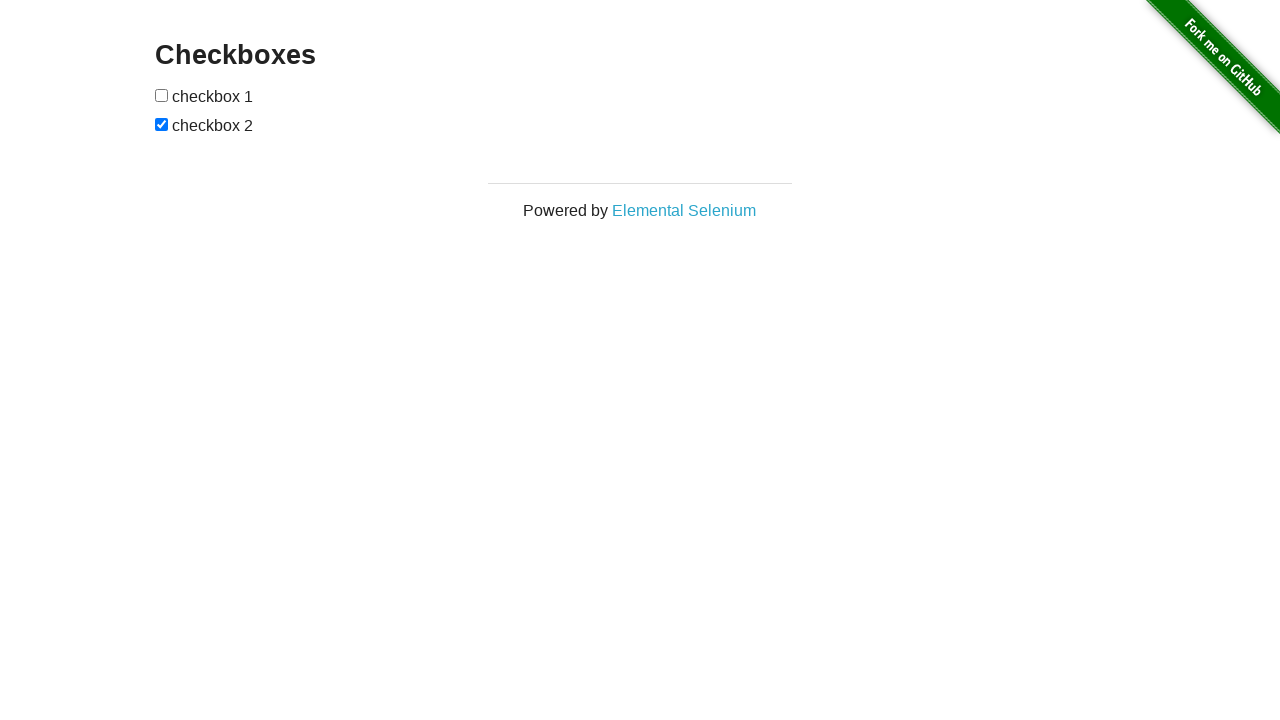

Checked checkbox1 state - not selected
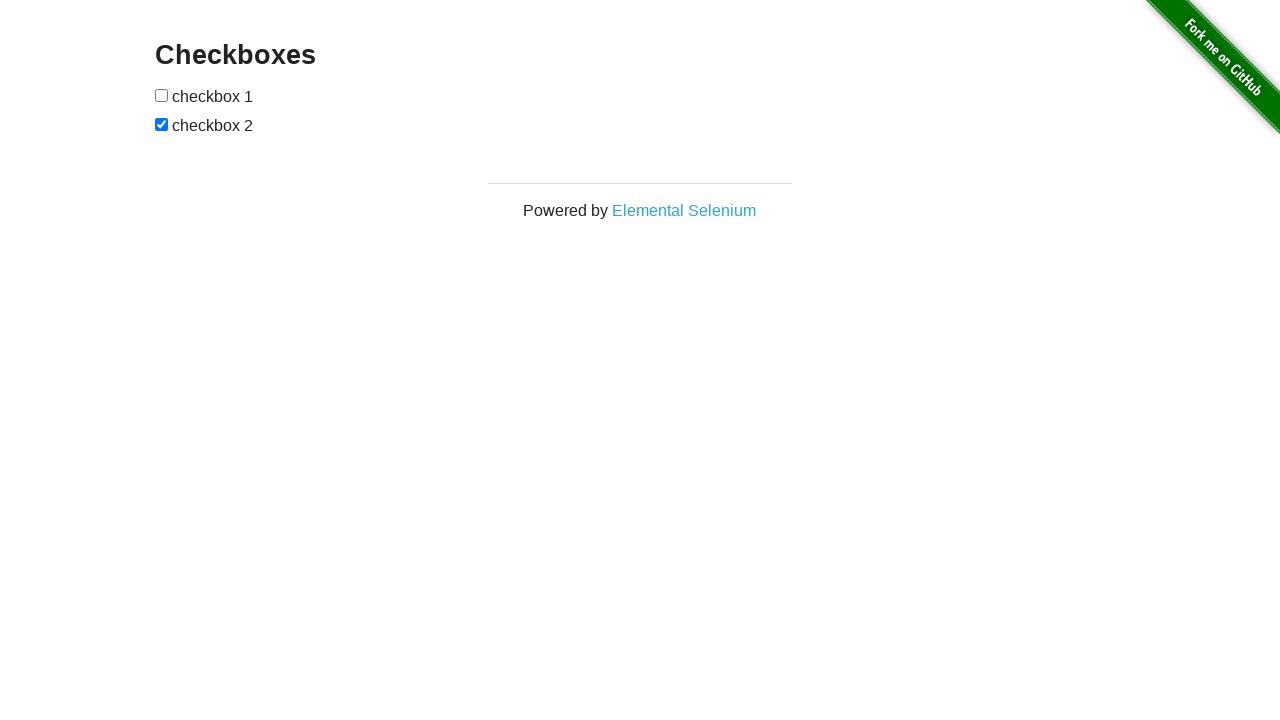

Clicked checkbox1 to select it at (162, 95) on (//input)[1]
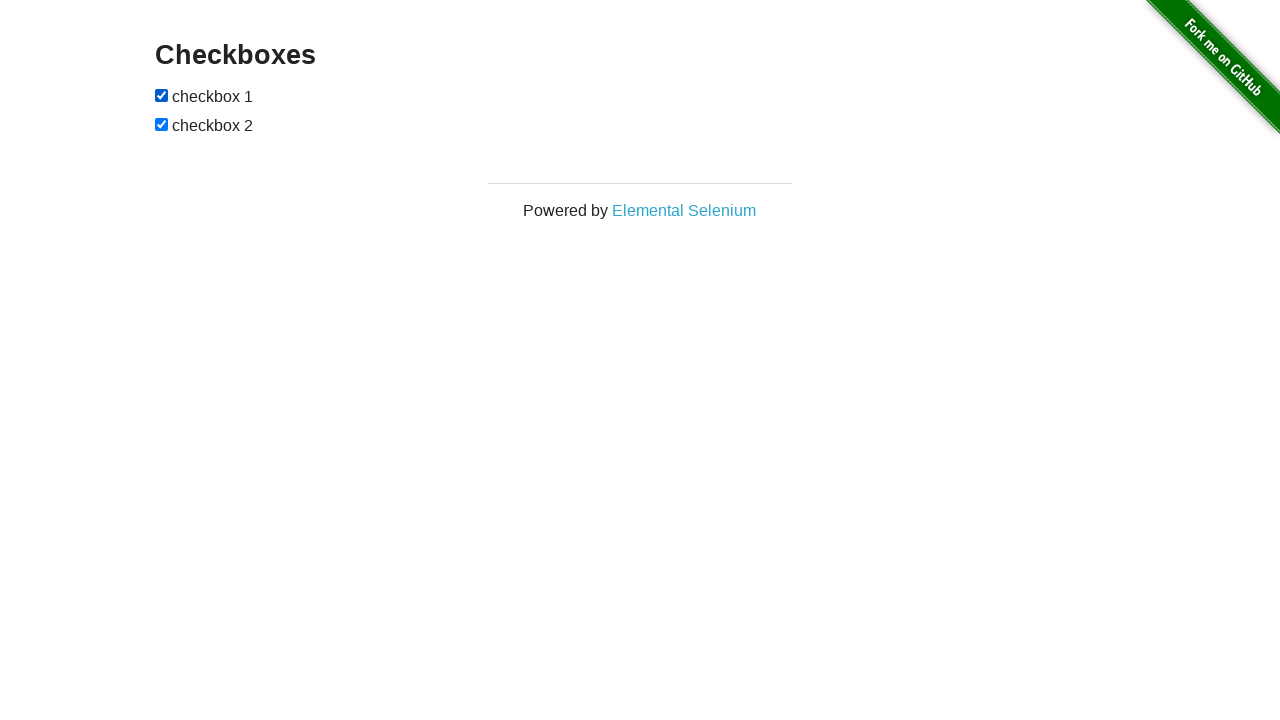

Checked checkbox2 state - already selected
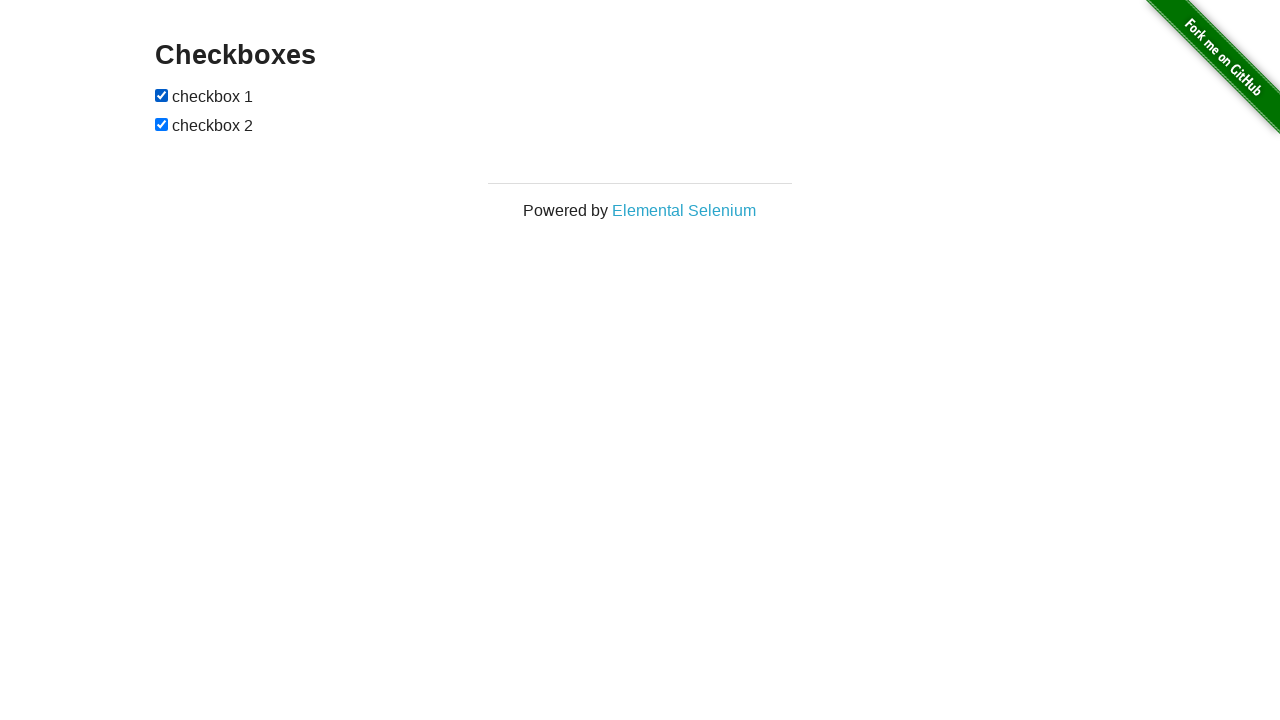

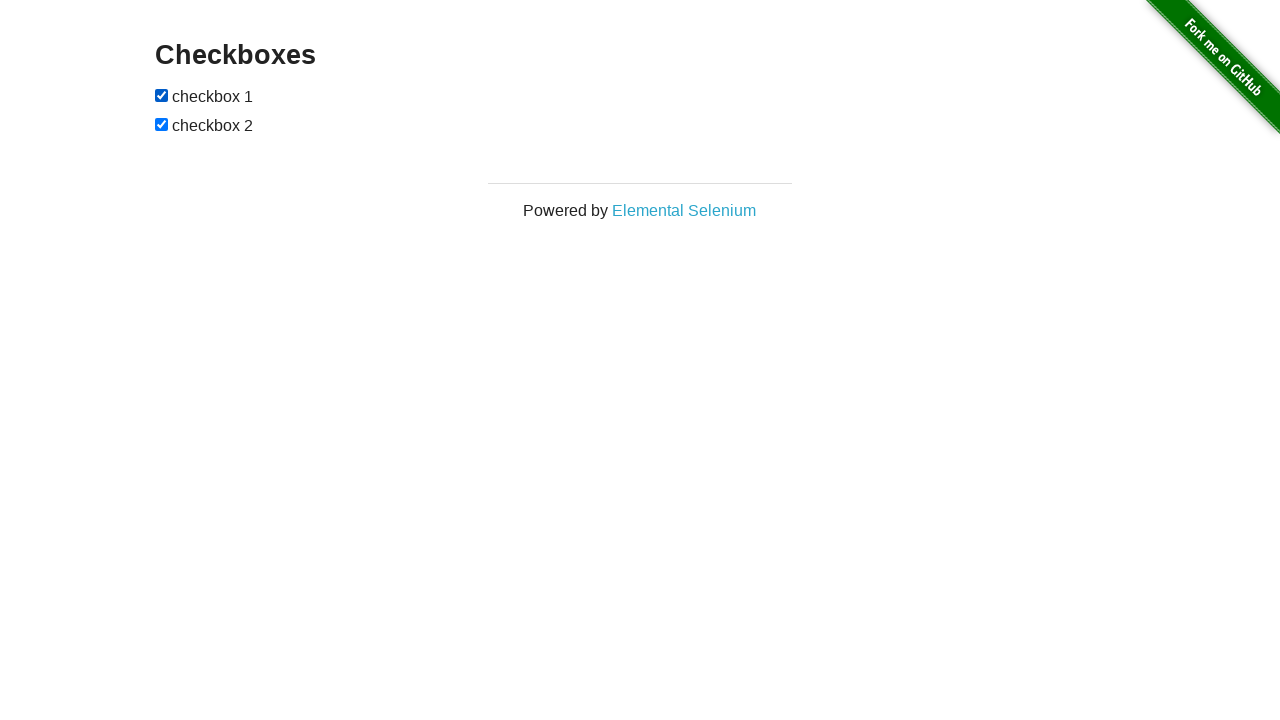